Tests input box functionality by filling text, clearing it using different methods, and validating the placeholder attribute.

Starting URL: https://www.techglobal-training.com/frontend/actions

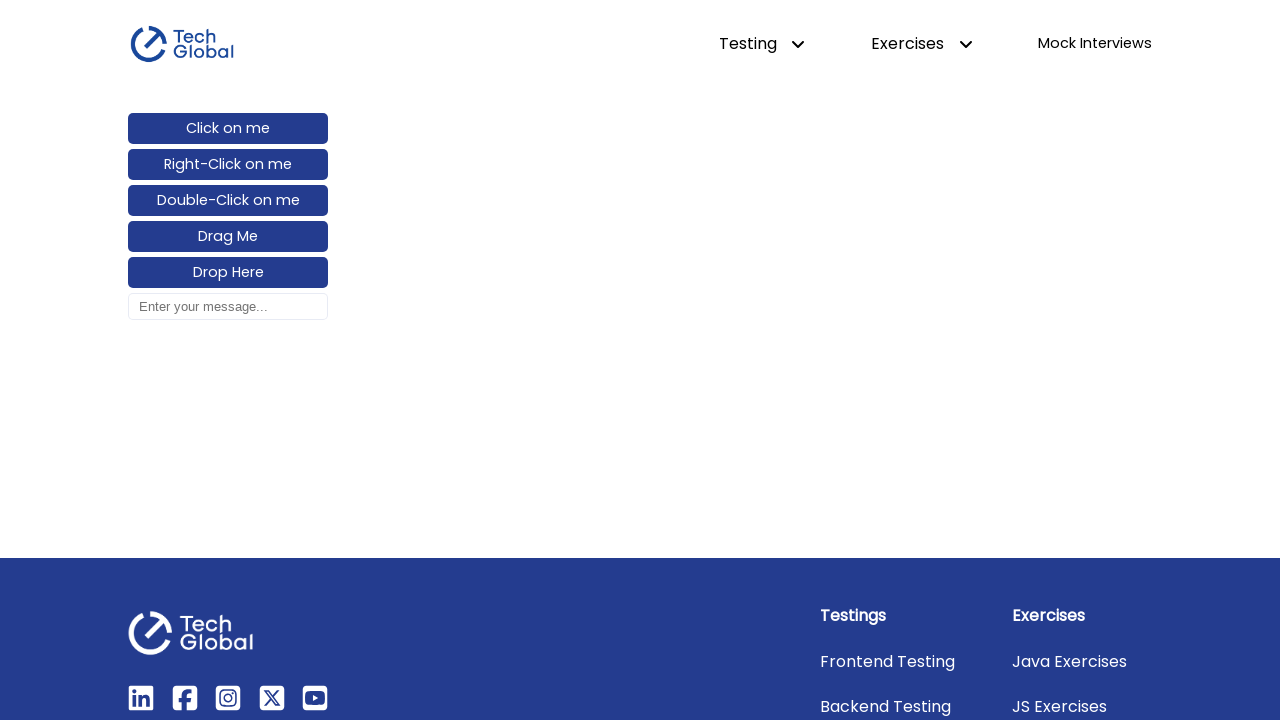

Located input box element with id 'input_box'
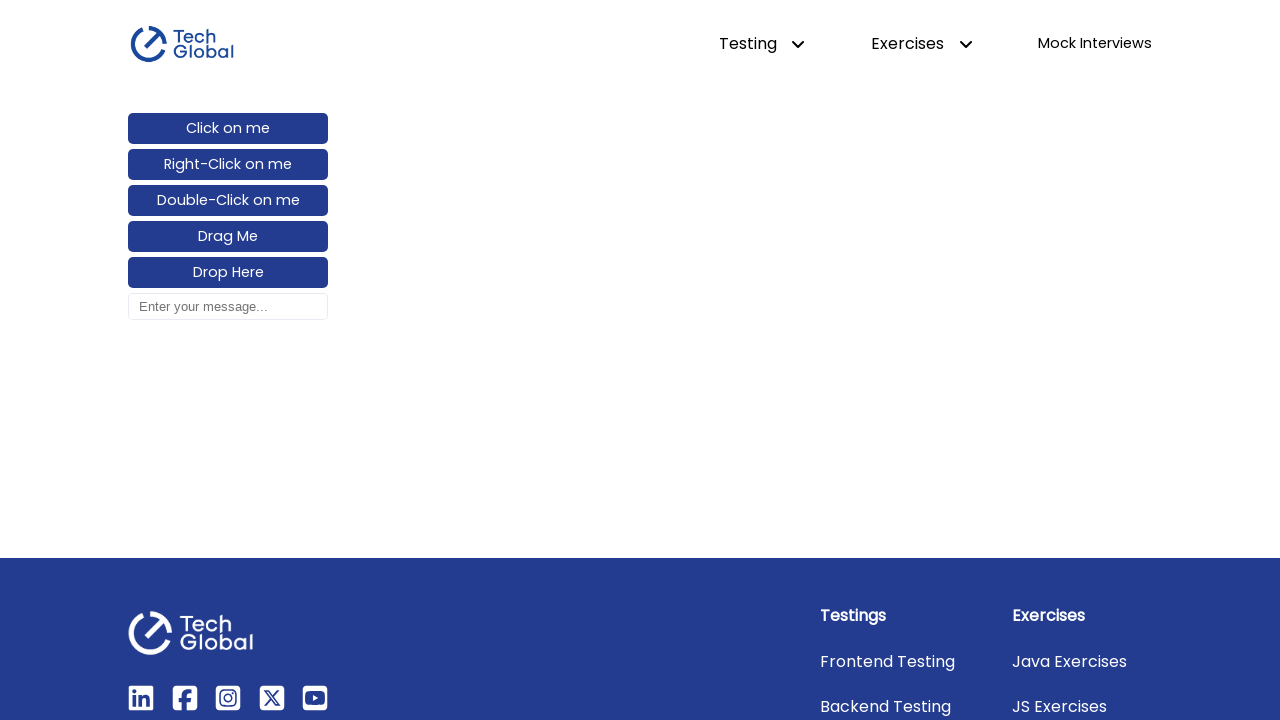

Filled input box with 'Playwright' on #input_box
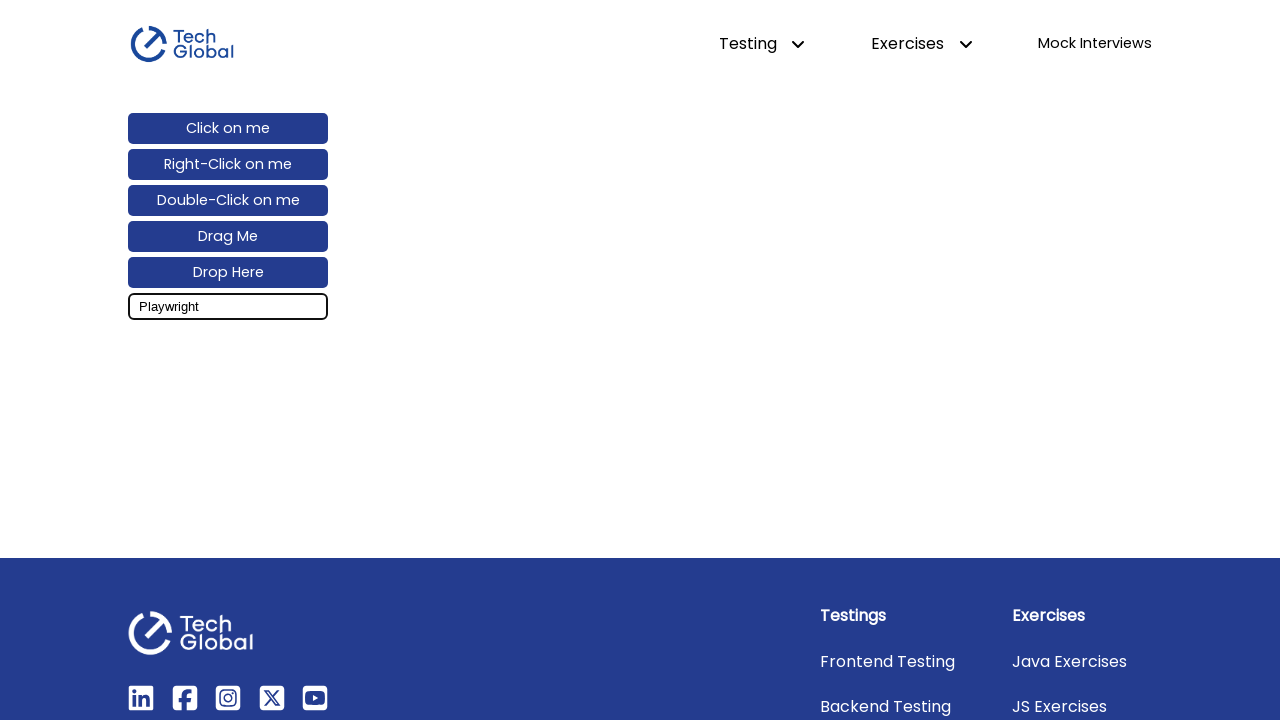

Verified input box contains 'Playwright'
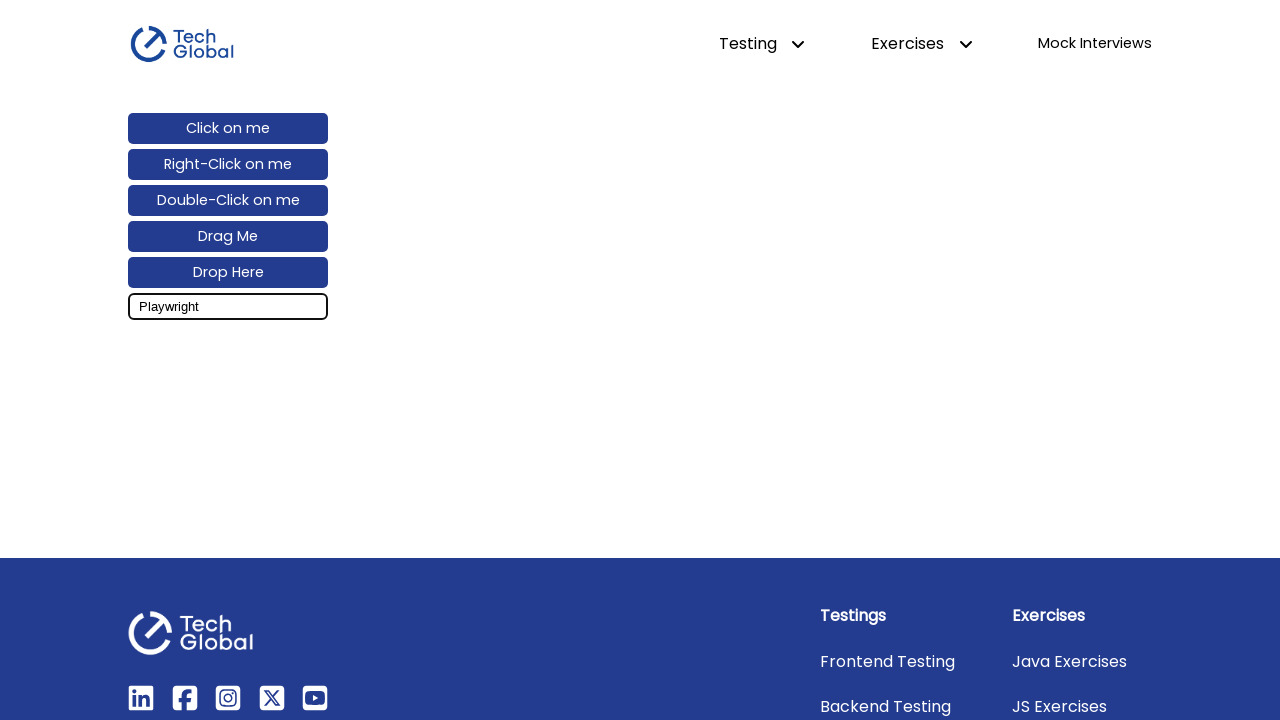

Cleared input box using fill('') on #input_box
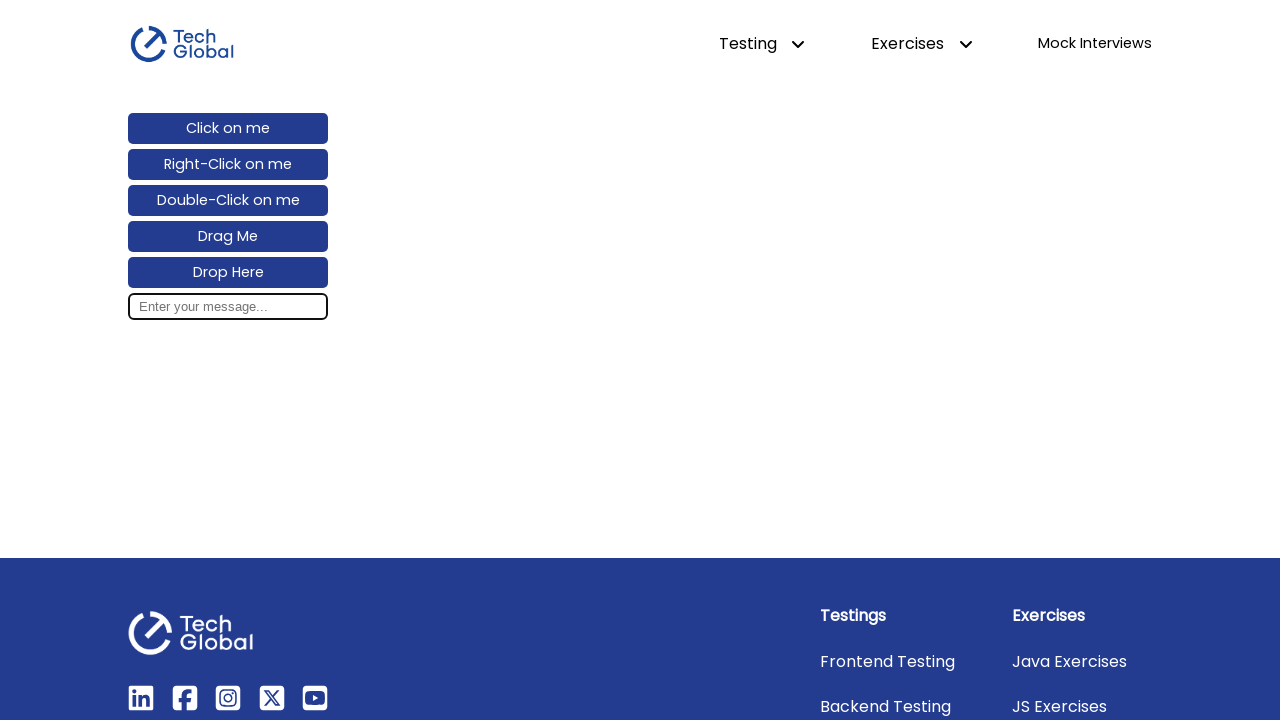

Filled input box with 'TypeScript' on #input_box
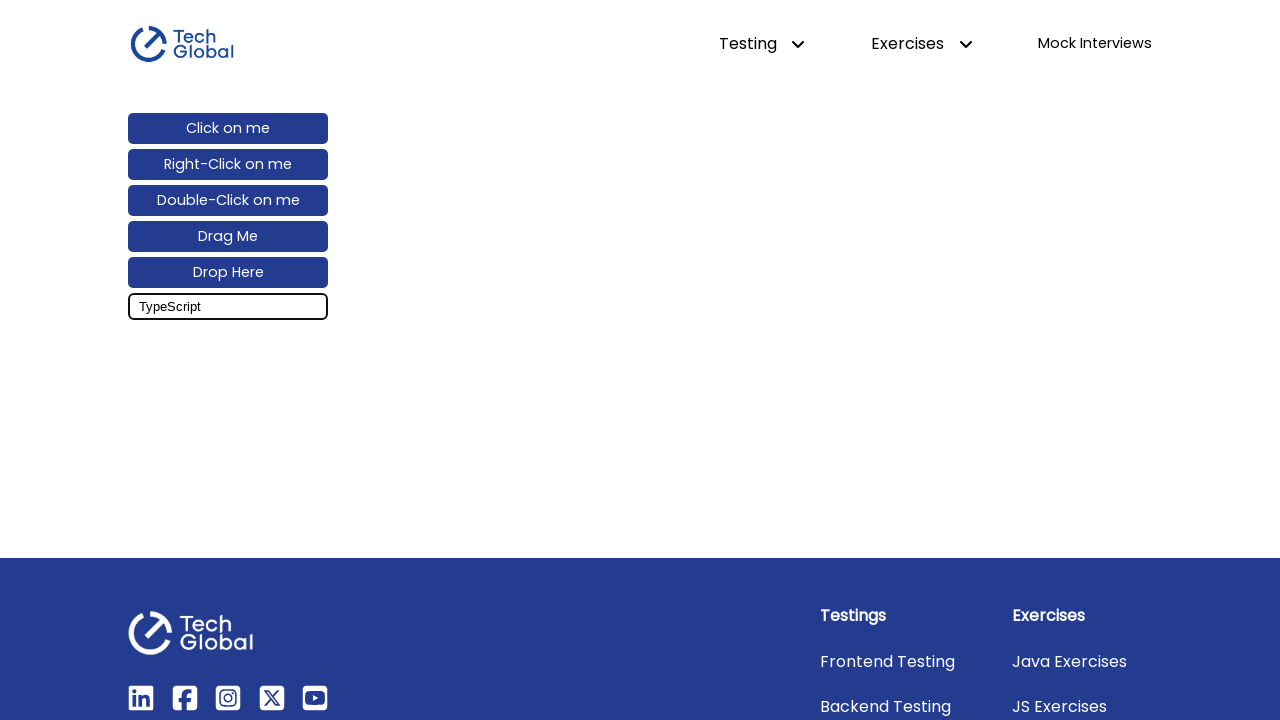

Verified input box contains 'TypeScript'
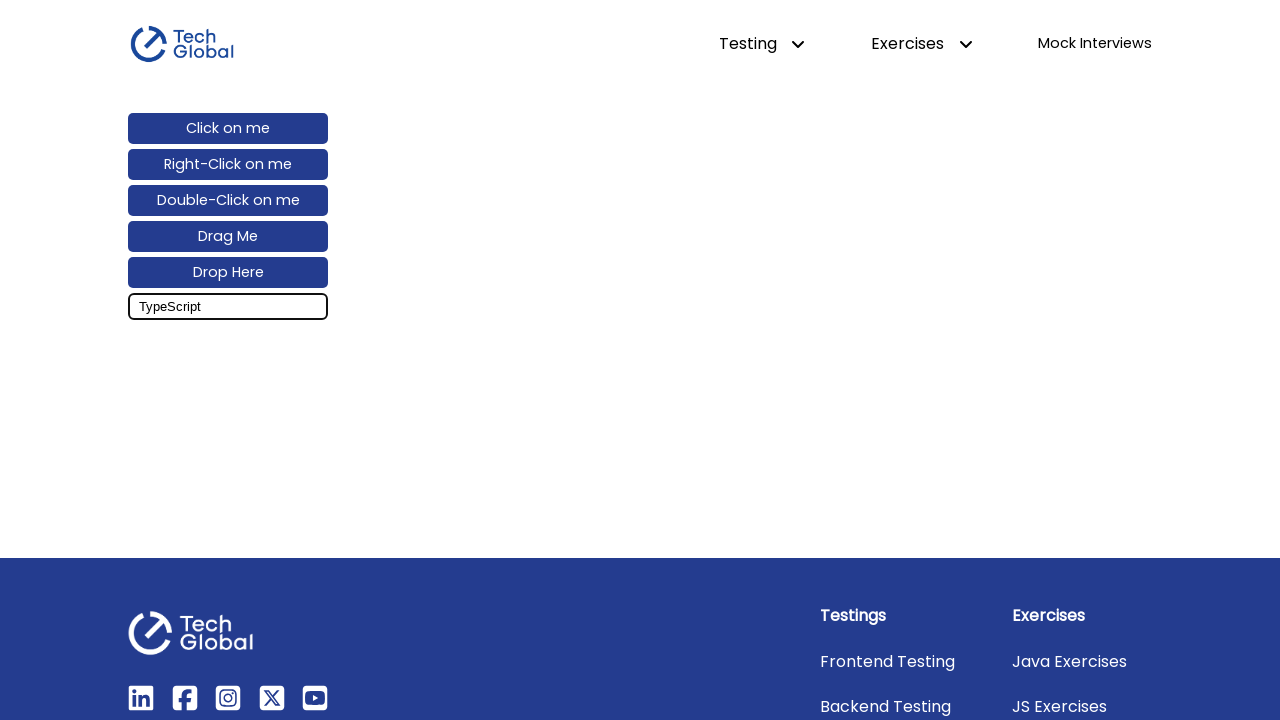

Cleared input box using clear() method on #input_box
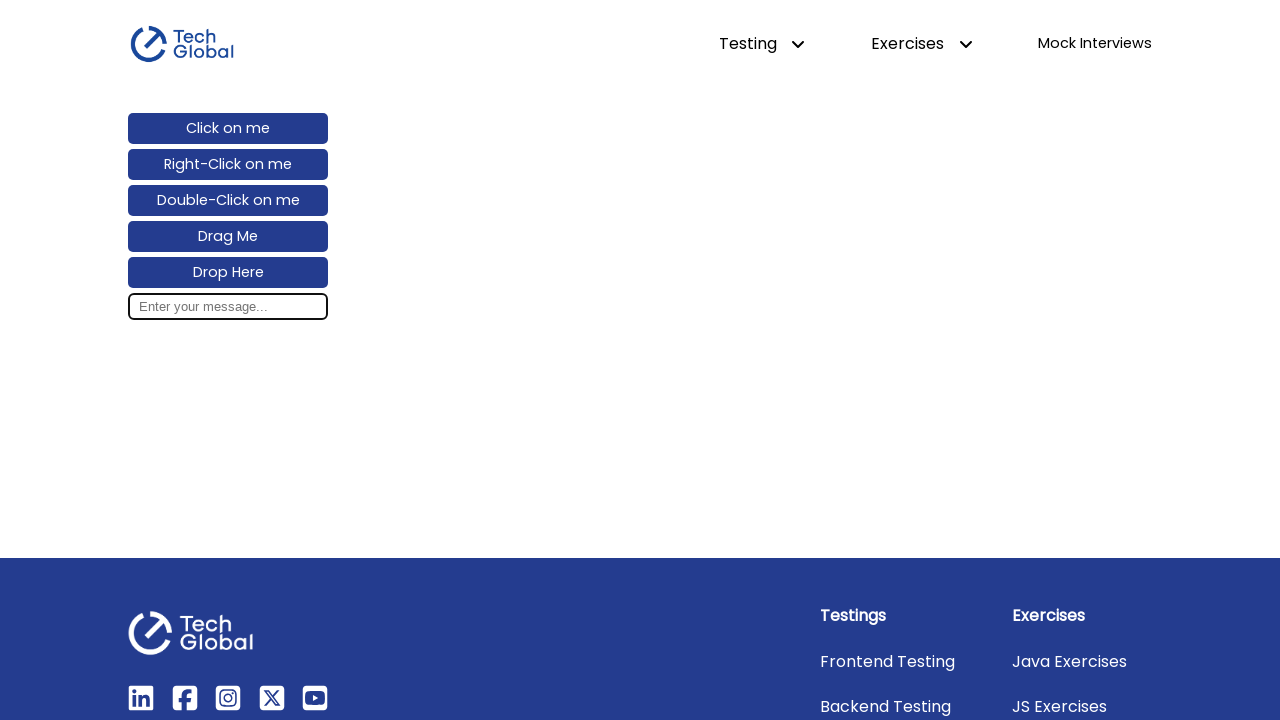

Verified placeholder attribute is 'Enter your message...'
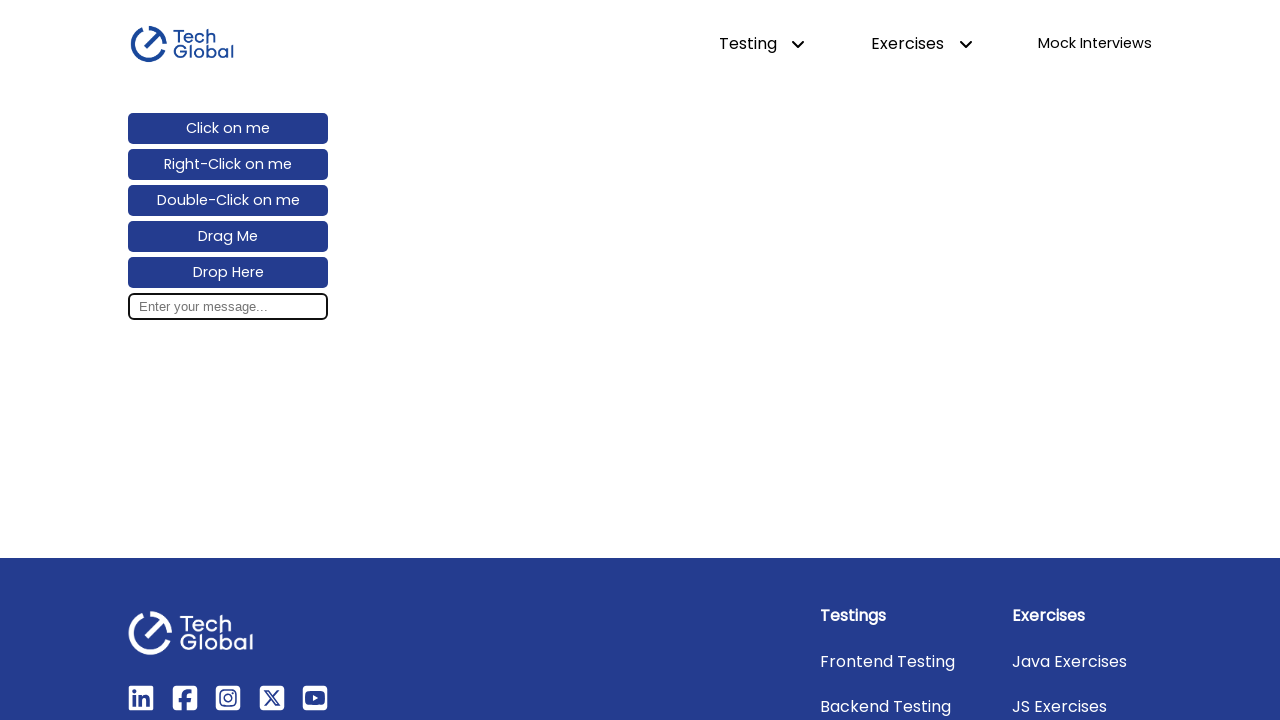

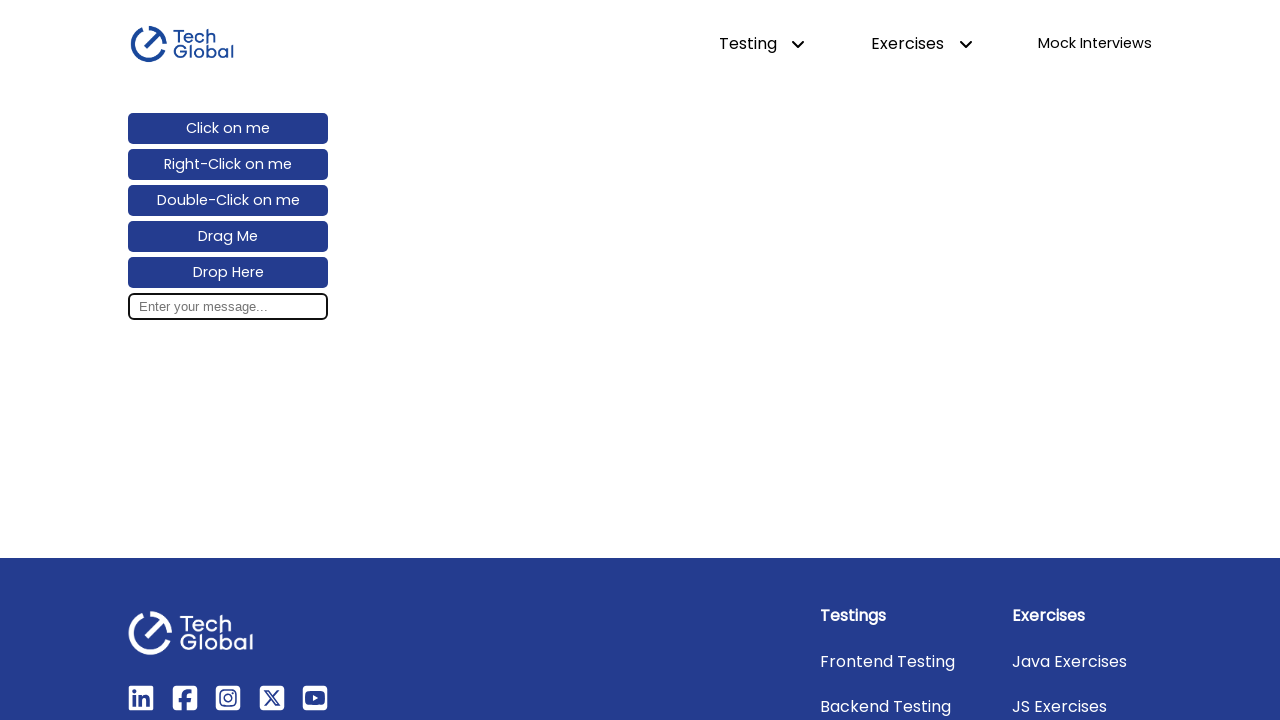